Tests filtering to display only active items using the Active link

Starting URL: https://demo.playwright.dev/todomvc

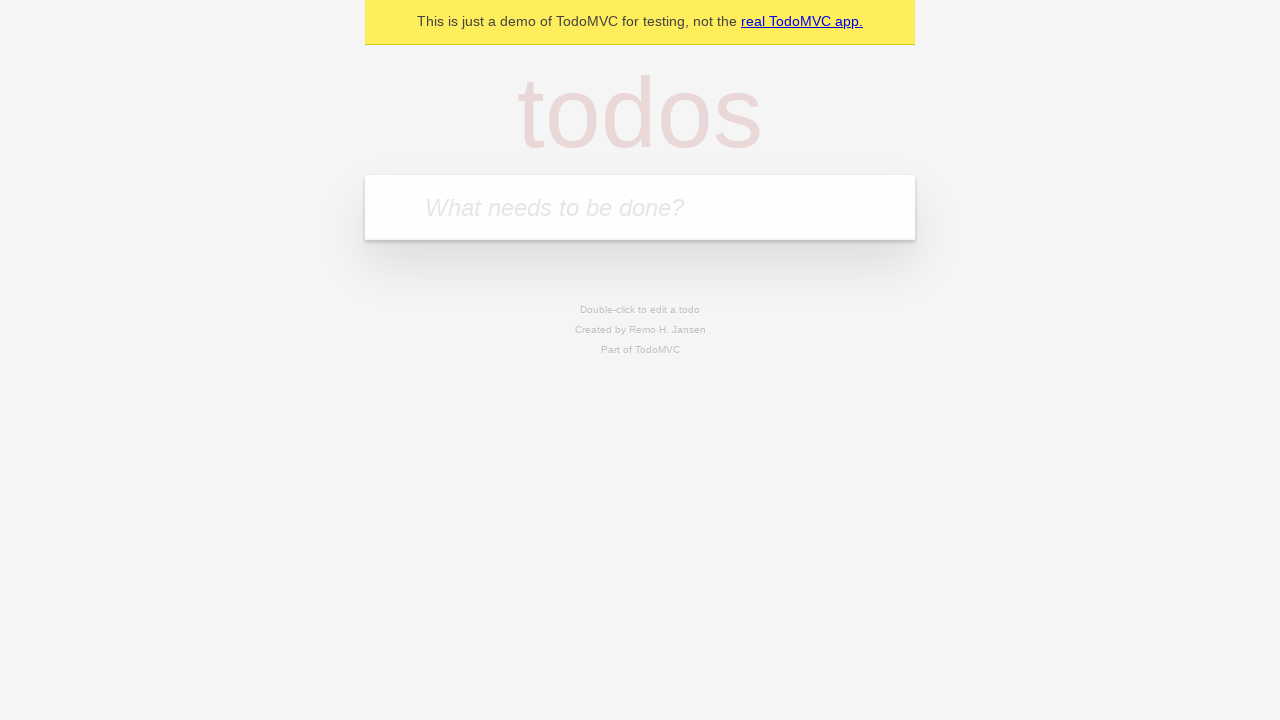

Filled todo input with 'buy some cheese' on internal:attr=[placeholder="What needs to be done?"i]
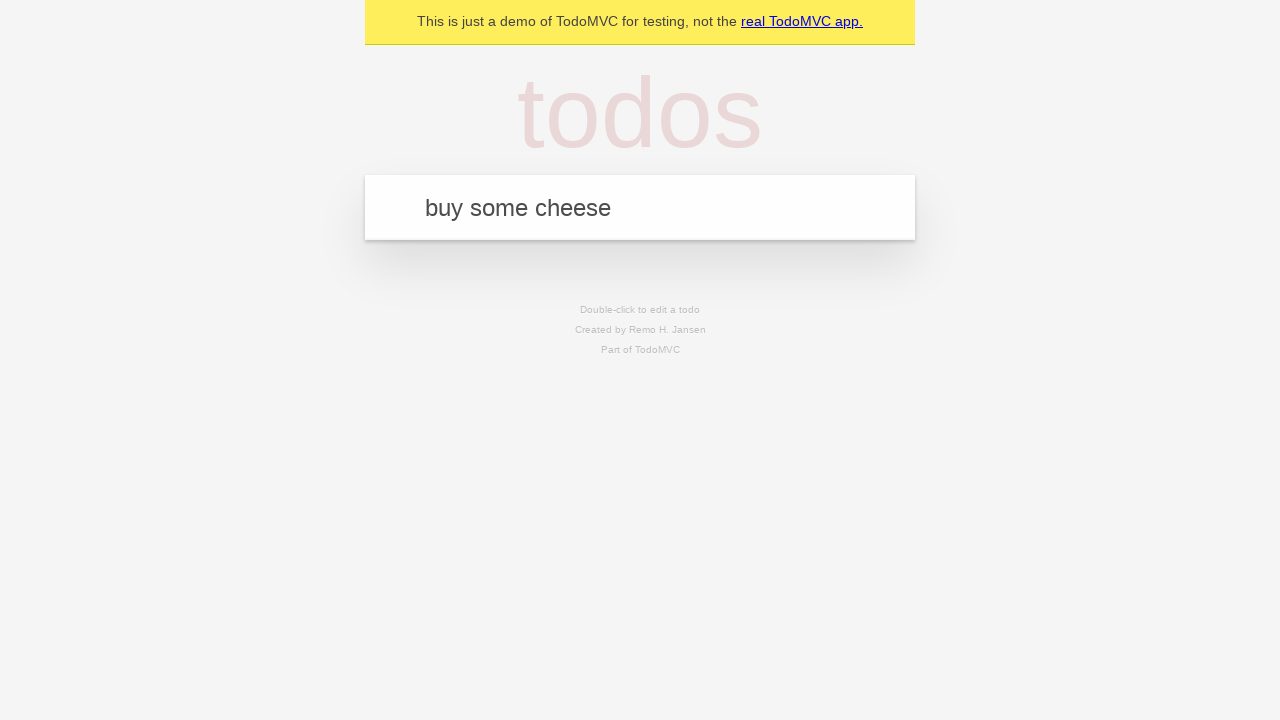

Pressed Enter to create first todo on internal:attr=[placeholder="What needs to be done?"i]
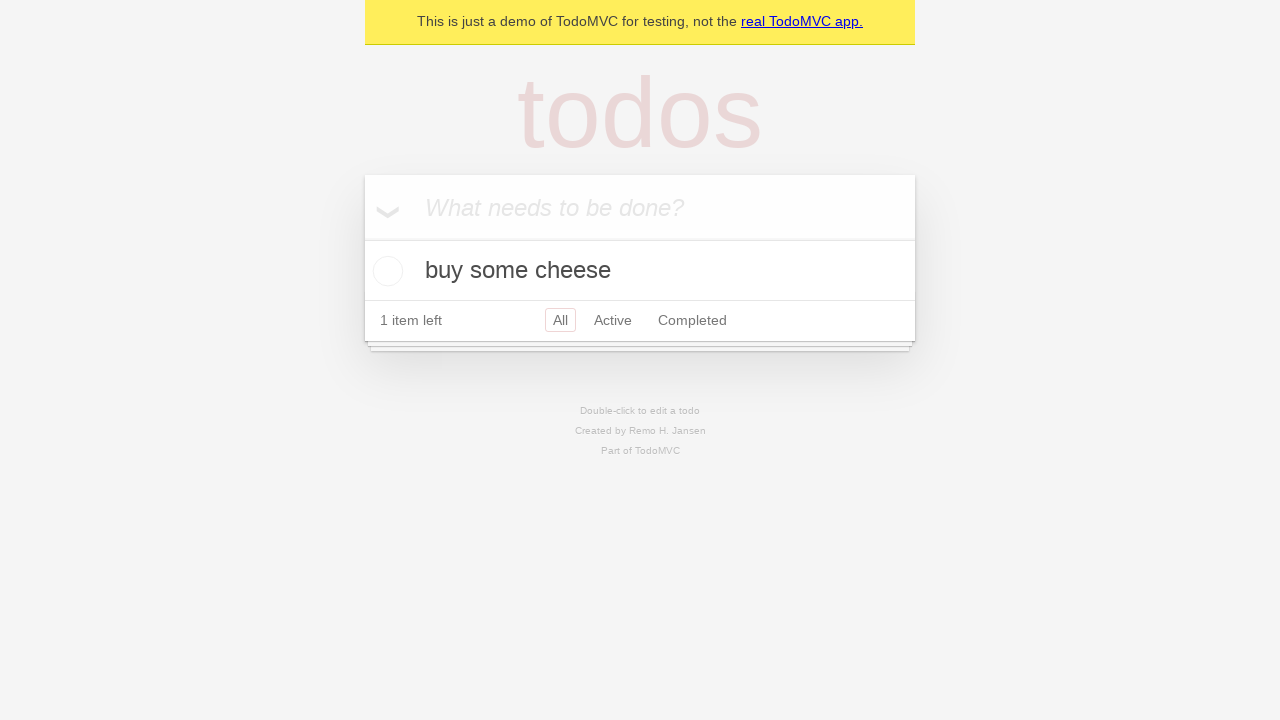

Filled todo input with 'feed the cat' on internal:attr=[placeholder="What needs to be done?"i]
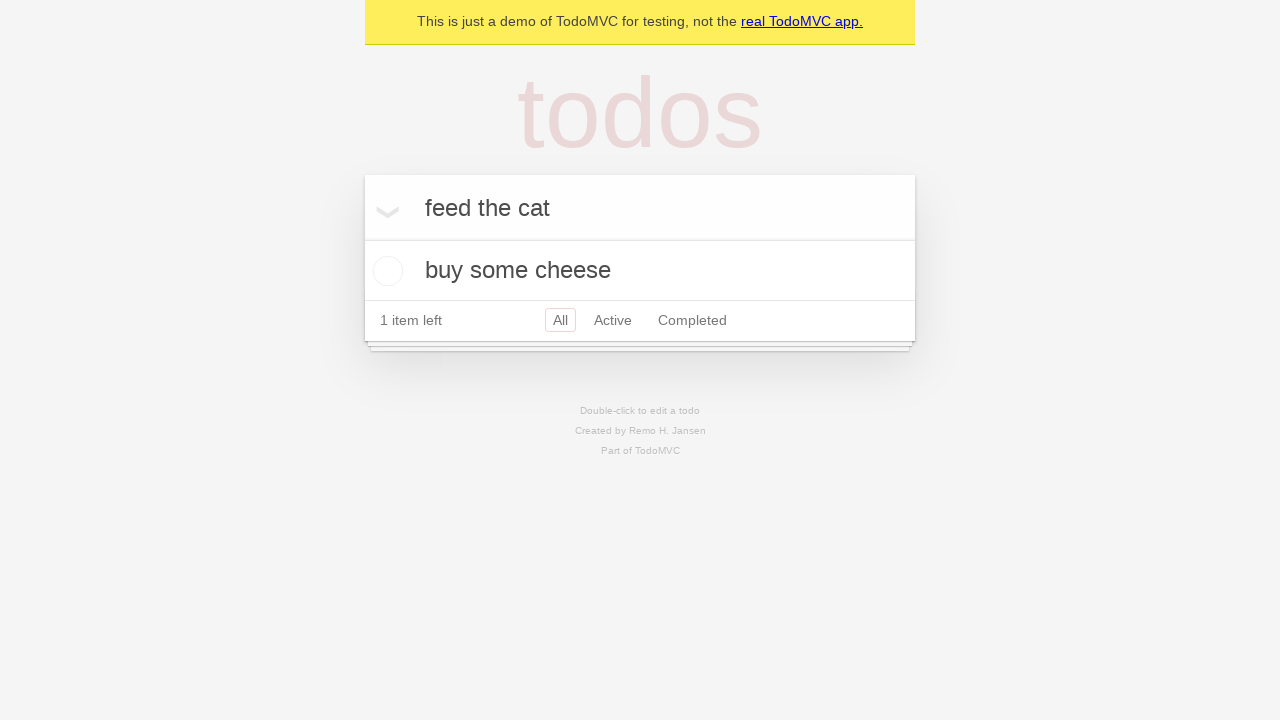

Pressed Enter to create second todo on internal:attr=[placeholder="What needs to be done?"i]
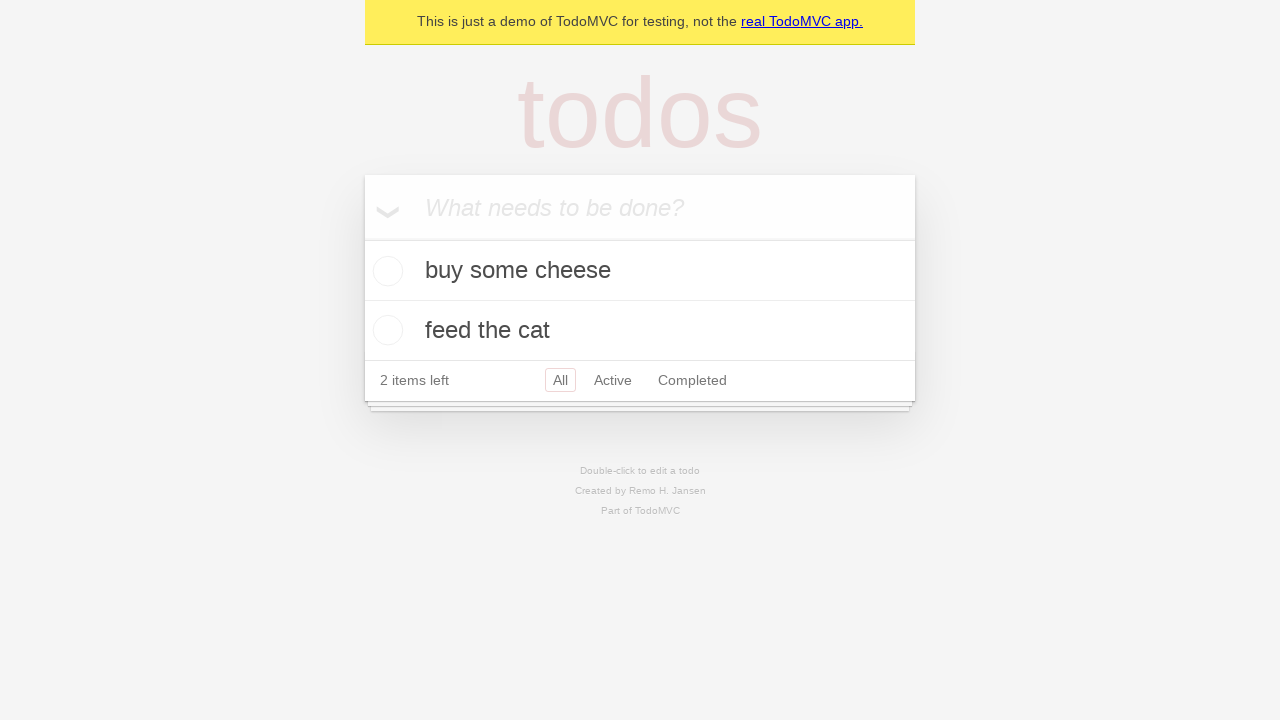

Filled todo input with 'book a doctors appointment' on internal:attr=[placeholder="What needs to be done?"i]
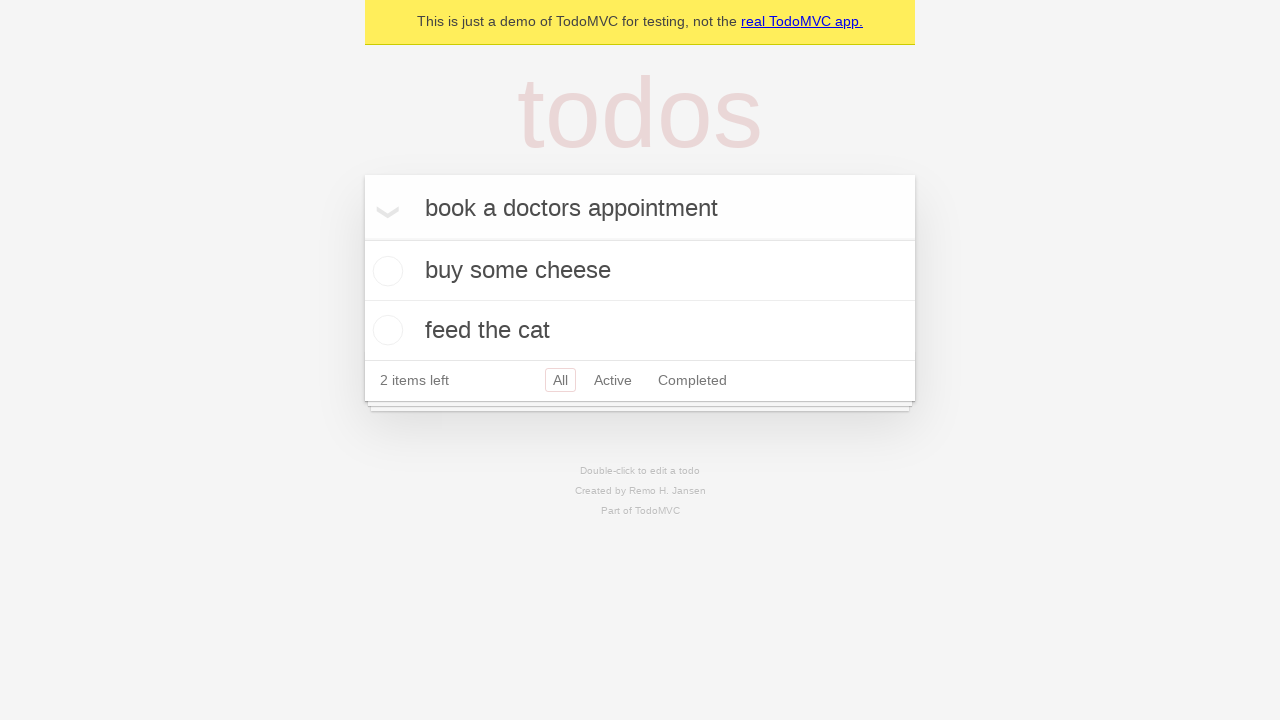

Pressed Enter to create third todo on internal:attr=[placeholder="What needs to be done?"i]
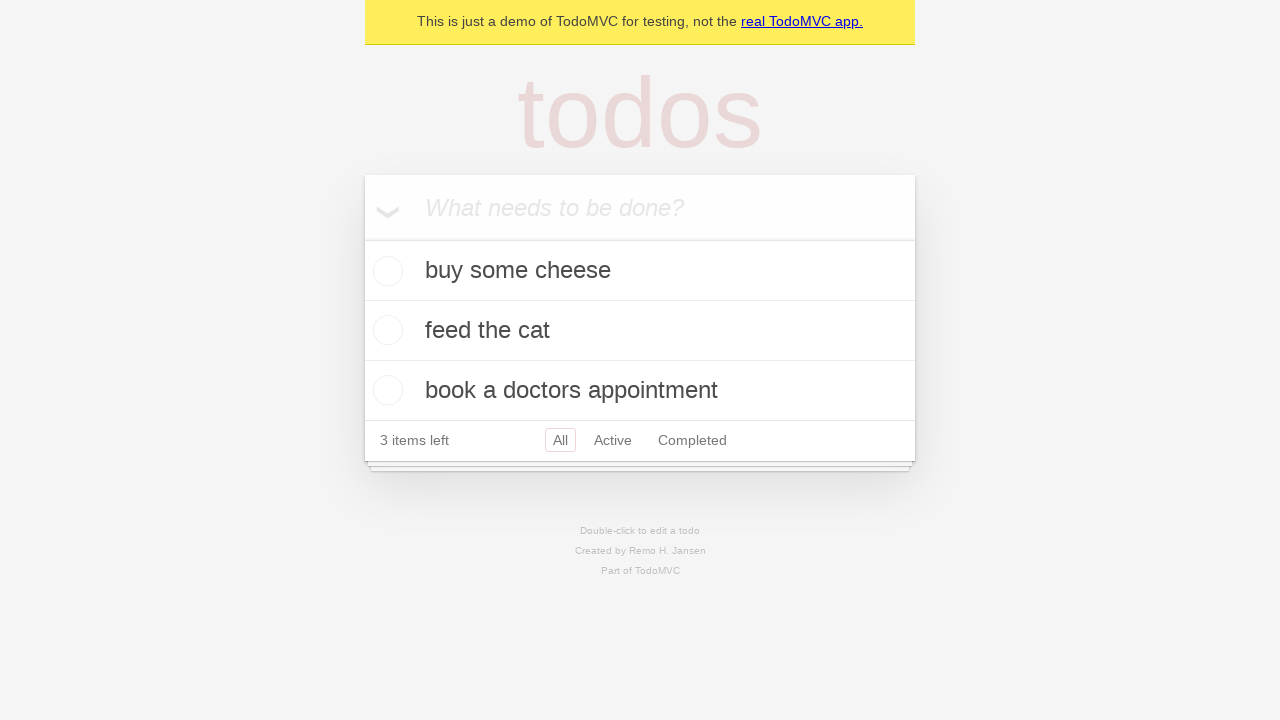

All three todos have been created and loaded
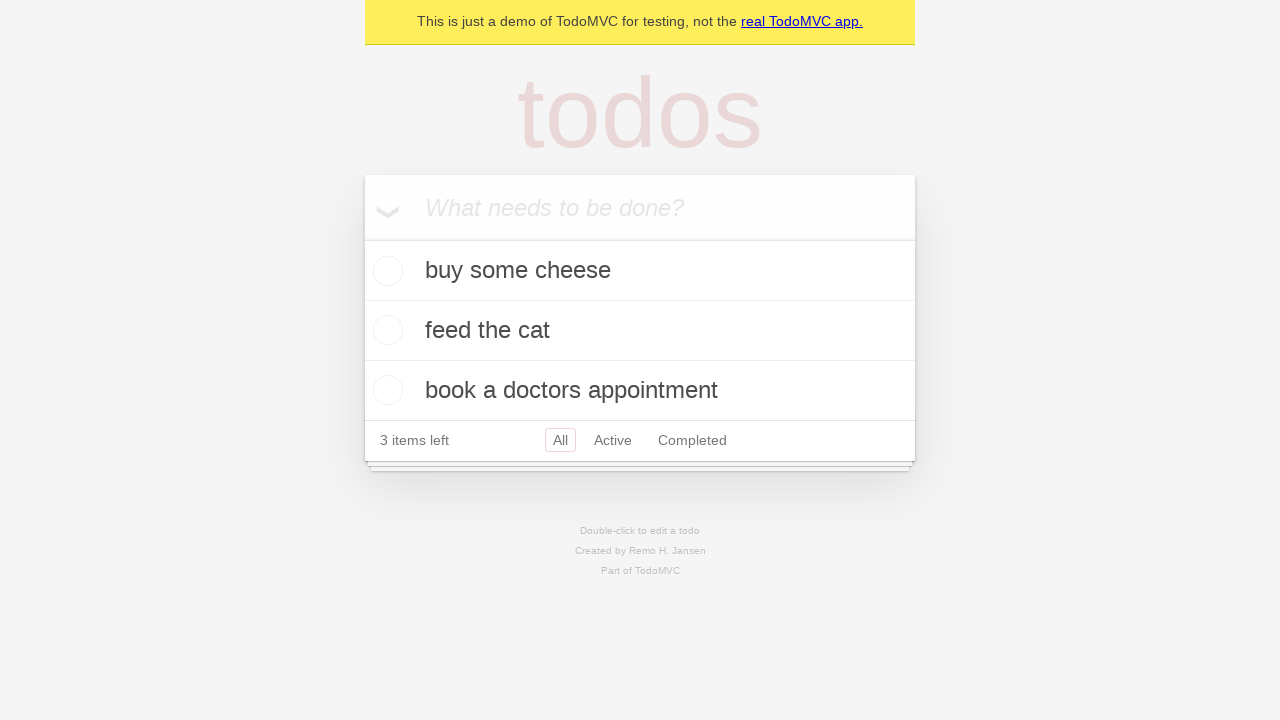

Checked the second todo item checkbox to mark it as completed at (385, 330) on [data-testid='todo-item'] >> nth=1 >> internal:role=checkbox
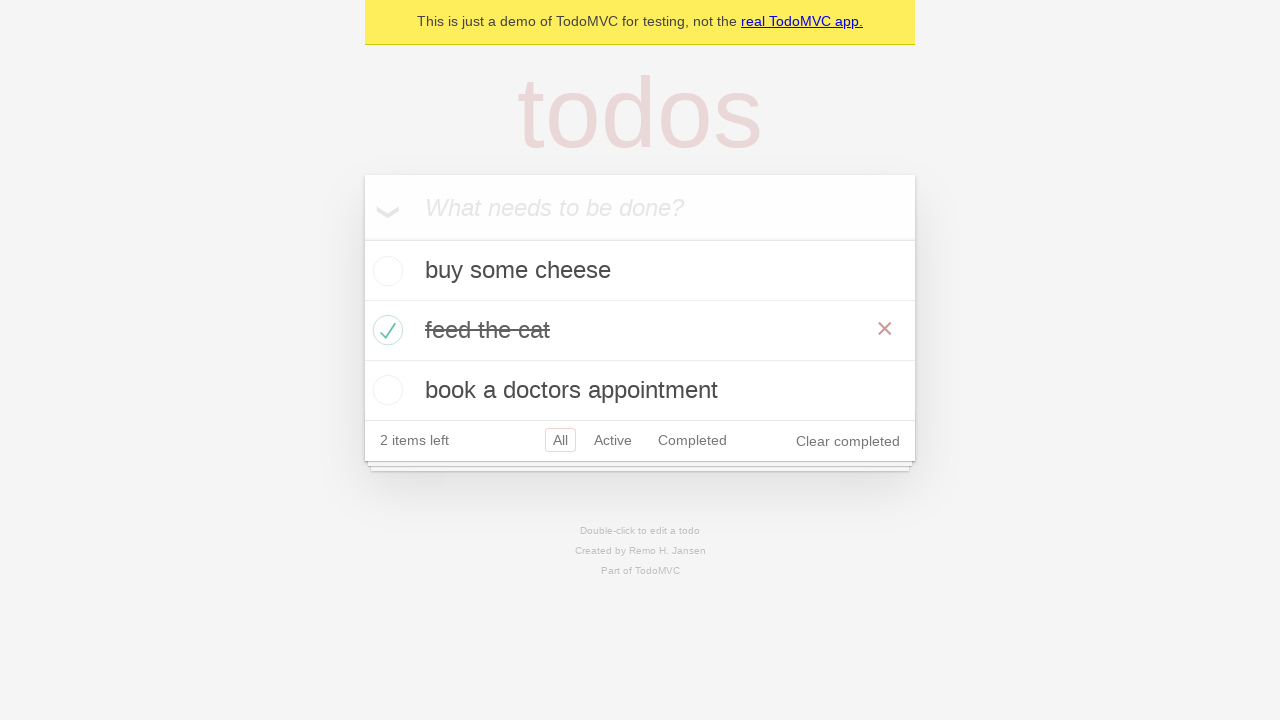

Clicked Active link to filter and display only active (incomplete) items at (613, 440) on internal:role=link[name="Active"i]
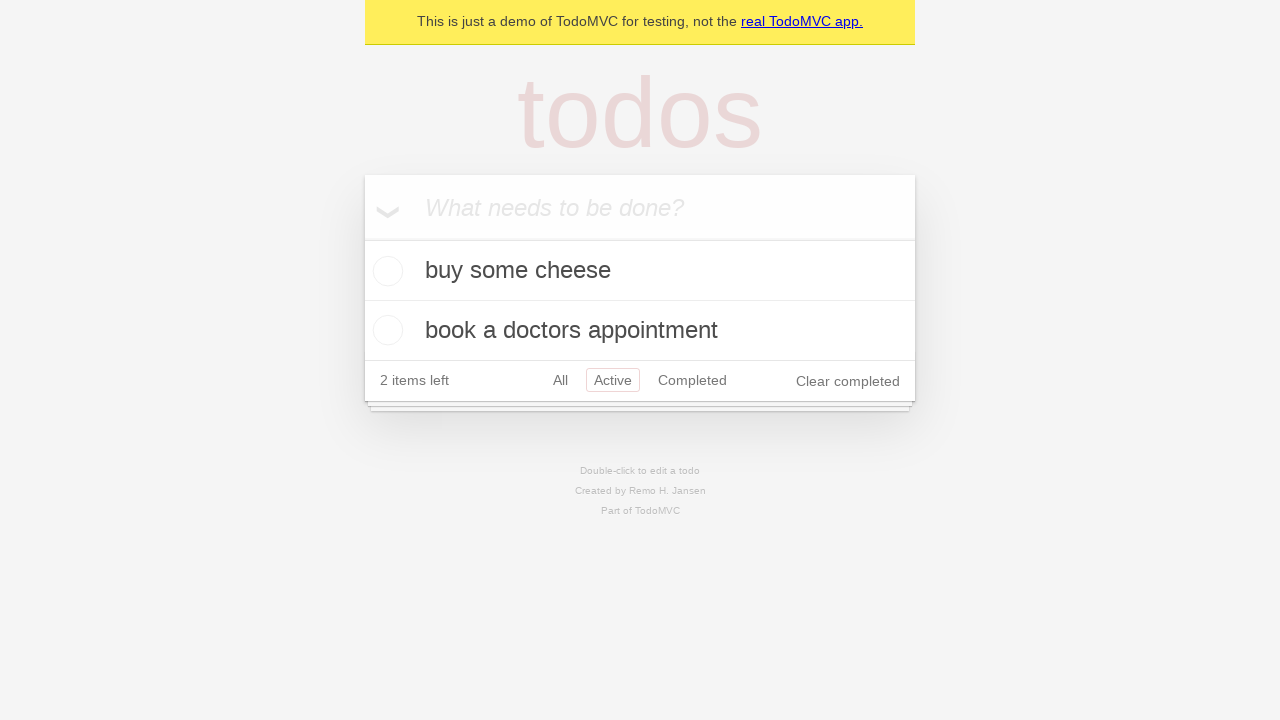

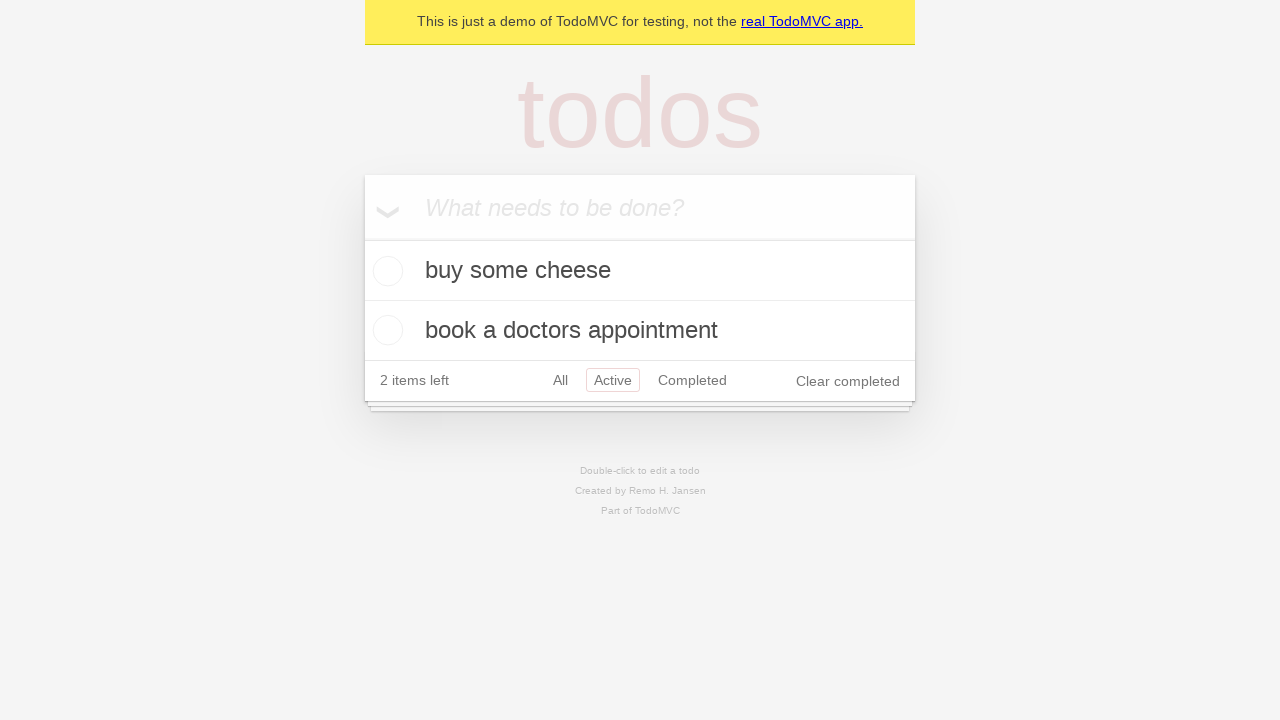